Tests partial link text locator functionality by navigating to a test page and clicking a link that contains the text "Open"

Starting URL: http://omayo.blogspot.com/

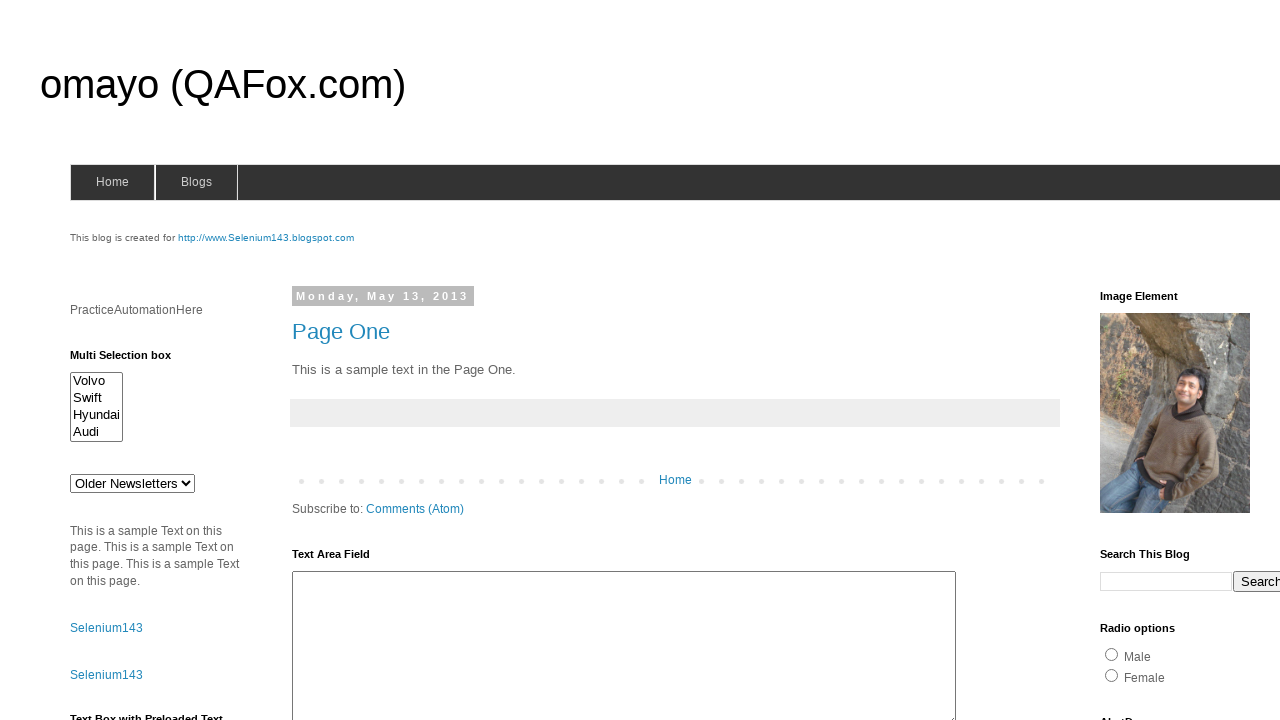

Navigated to http://omayo.blogspot.com/
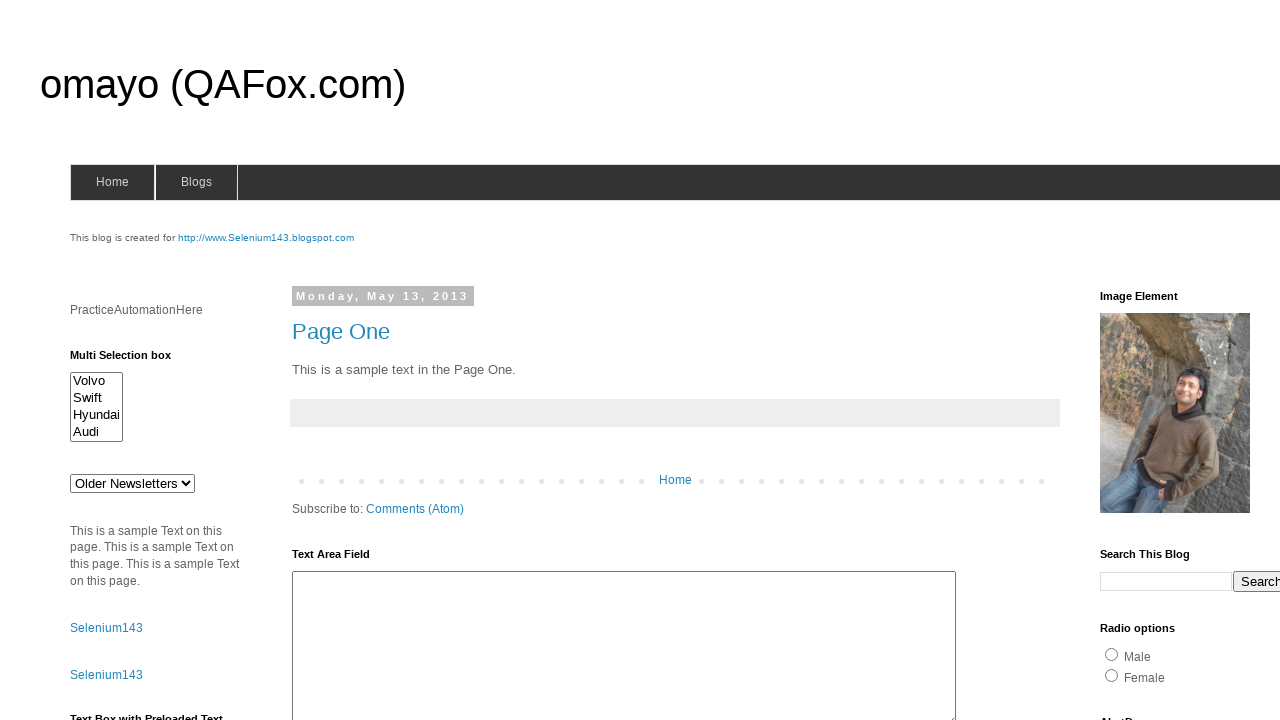

Clicked link containing partial text 'Open' at (132, 360) on a:text('Open')
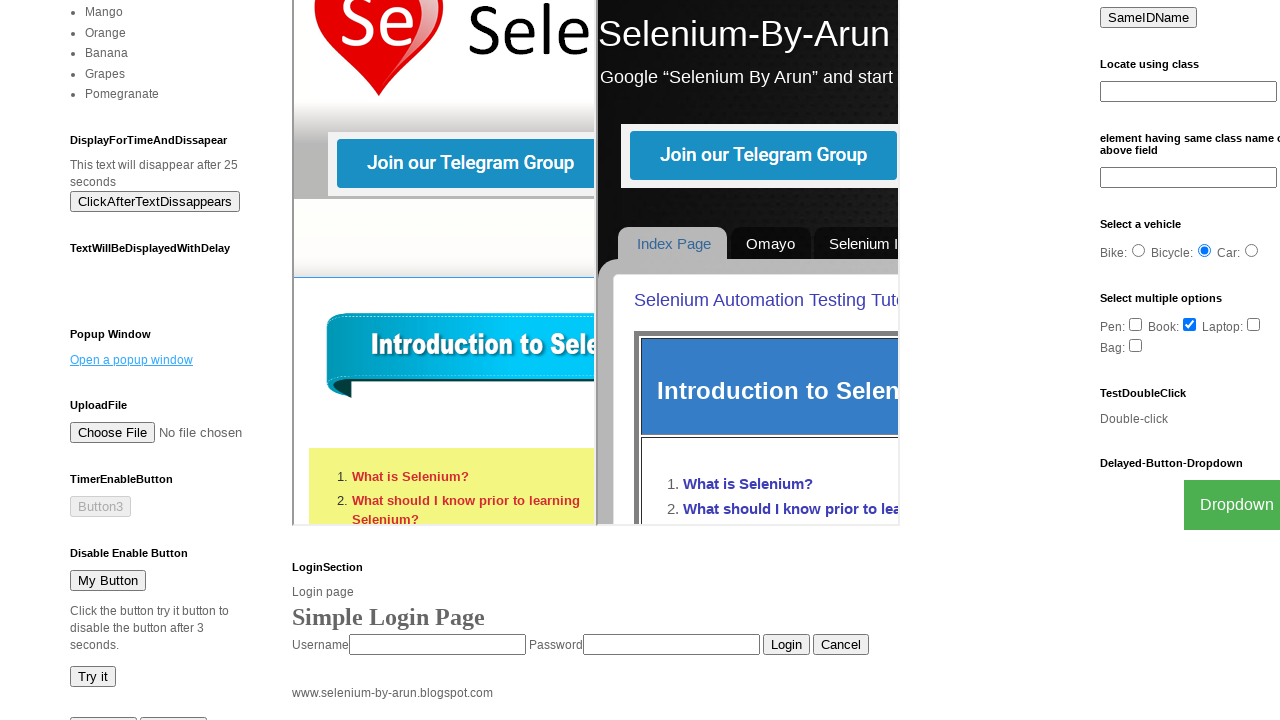

Waited for navigation/action to complete
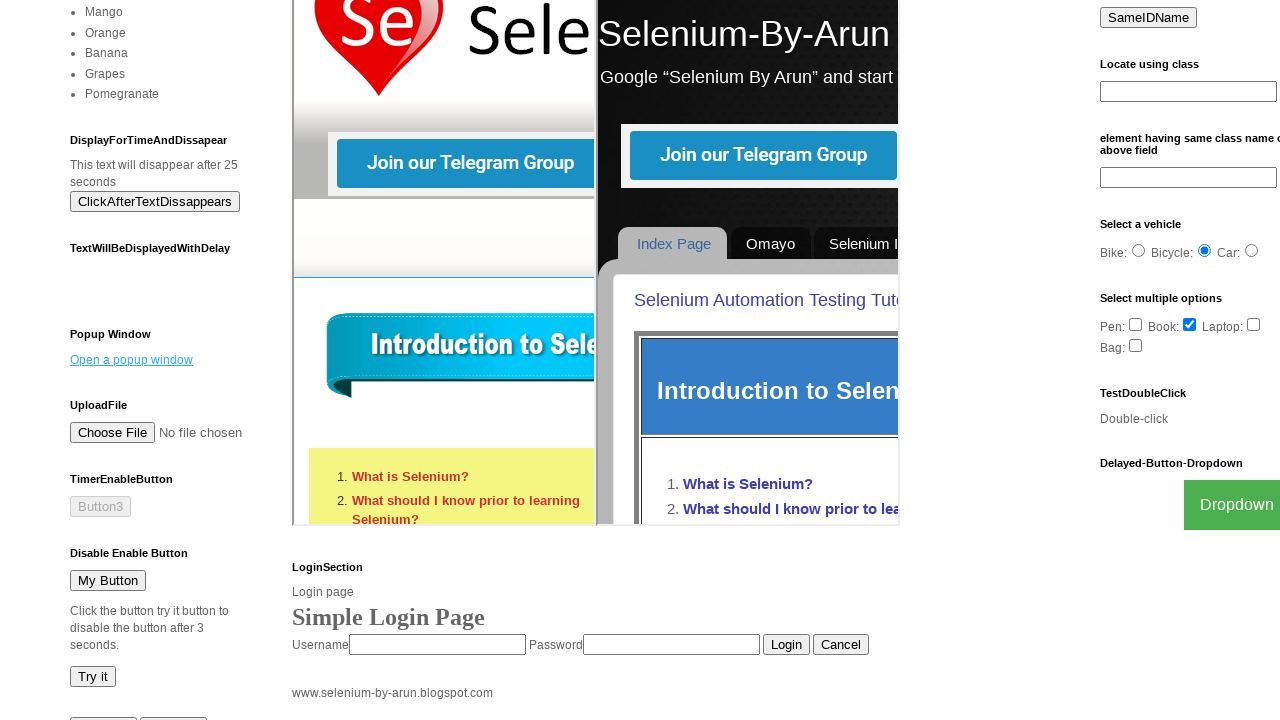

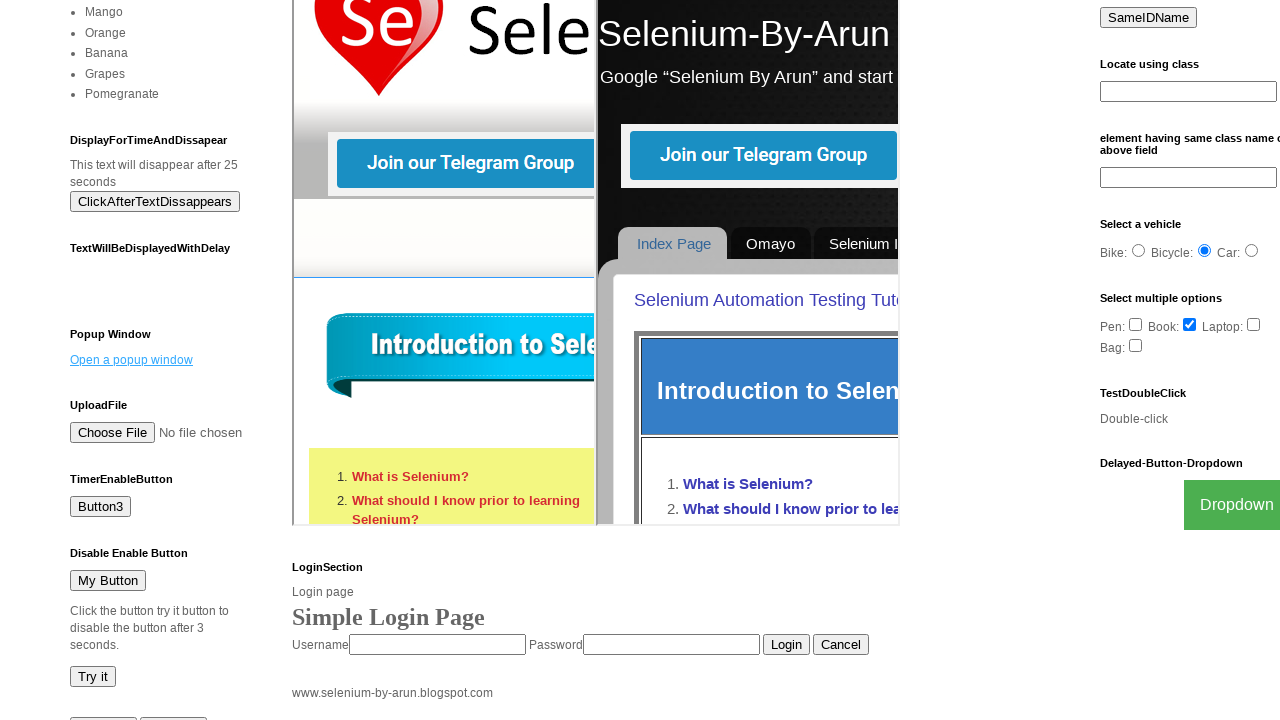